Tests iframe switching functionality by navigating to W3Schools tryit editor, switching into an iframe to click a button, then switching back to the main content to click a menu button.

Starting URL: https://www.w3schools.com/html/tryit.asp?filename=tryhtml_scripts_intro

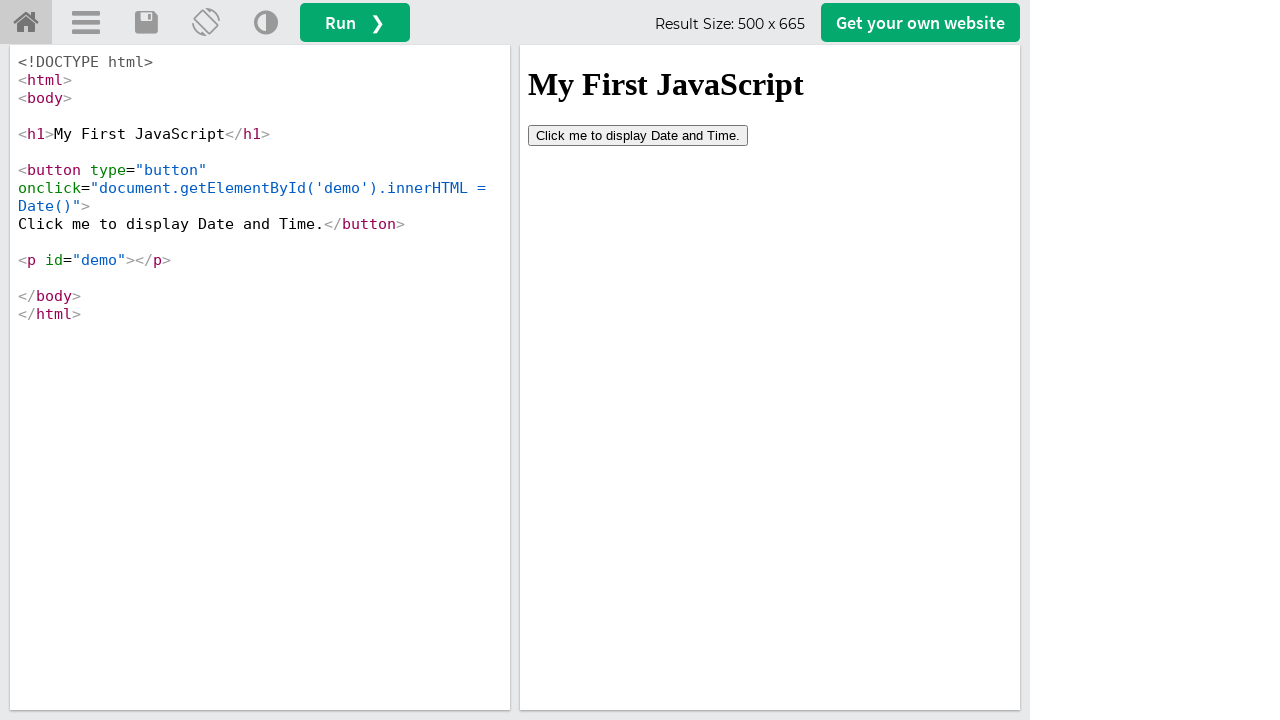

Located iframe with id 'iframeResult'
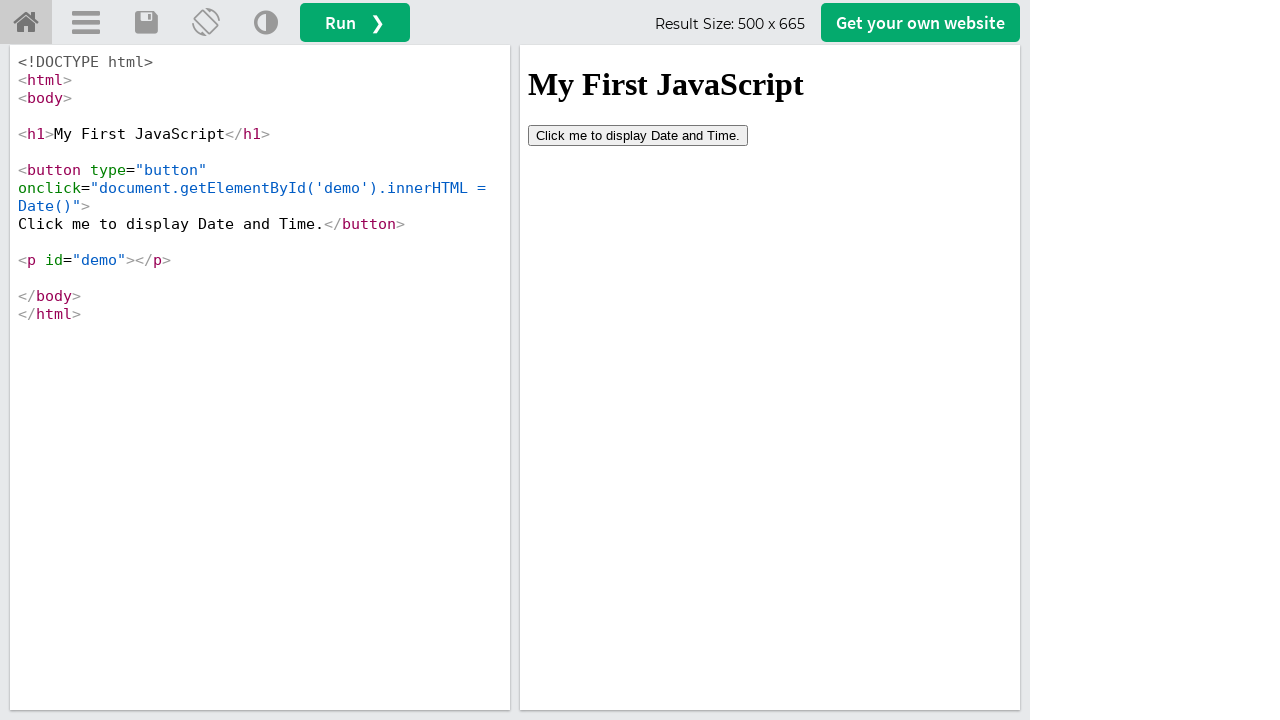

Clicked 'Date and Time' button inside iframe at (638, 135) on iframe#iframeResult >> internal:control=enter-frame >> xpath=//button[contains(t
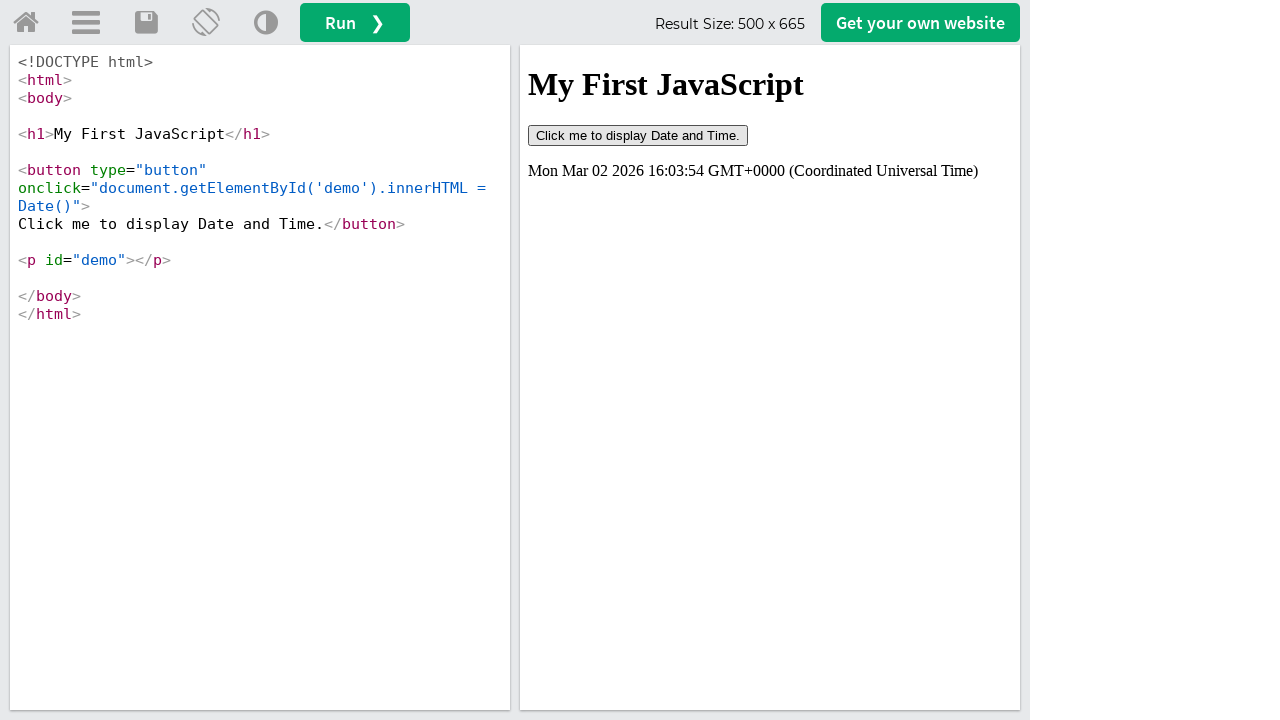

Clicked menu button in main content after switching back from iframe at (86, 23) on a#menuButton
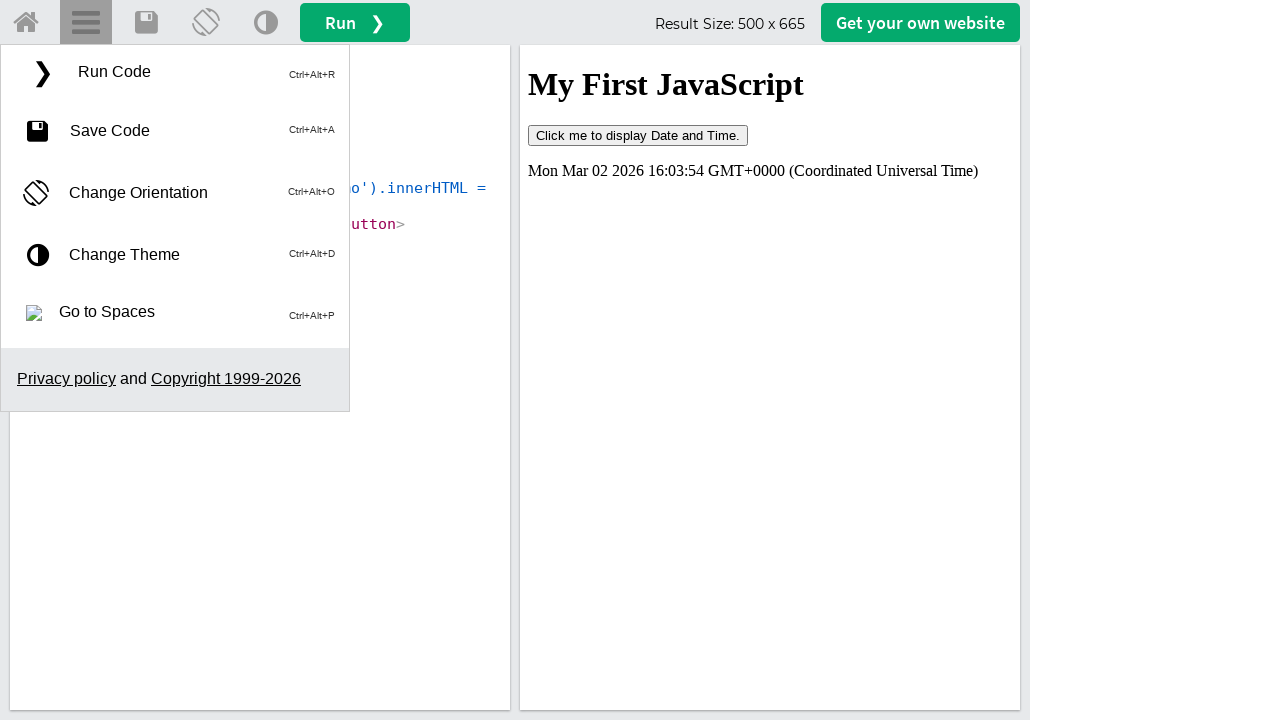

Waited 2000ms for any resulting action
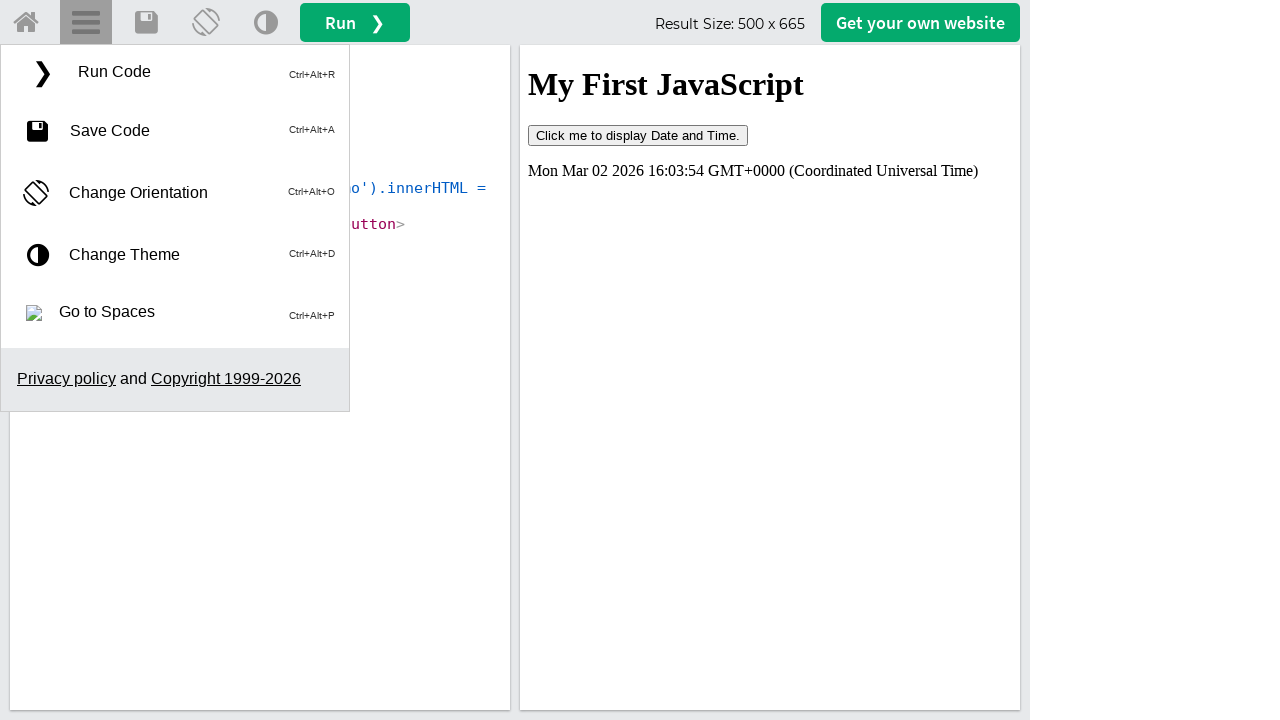

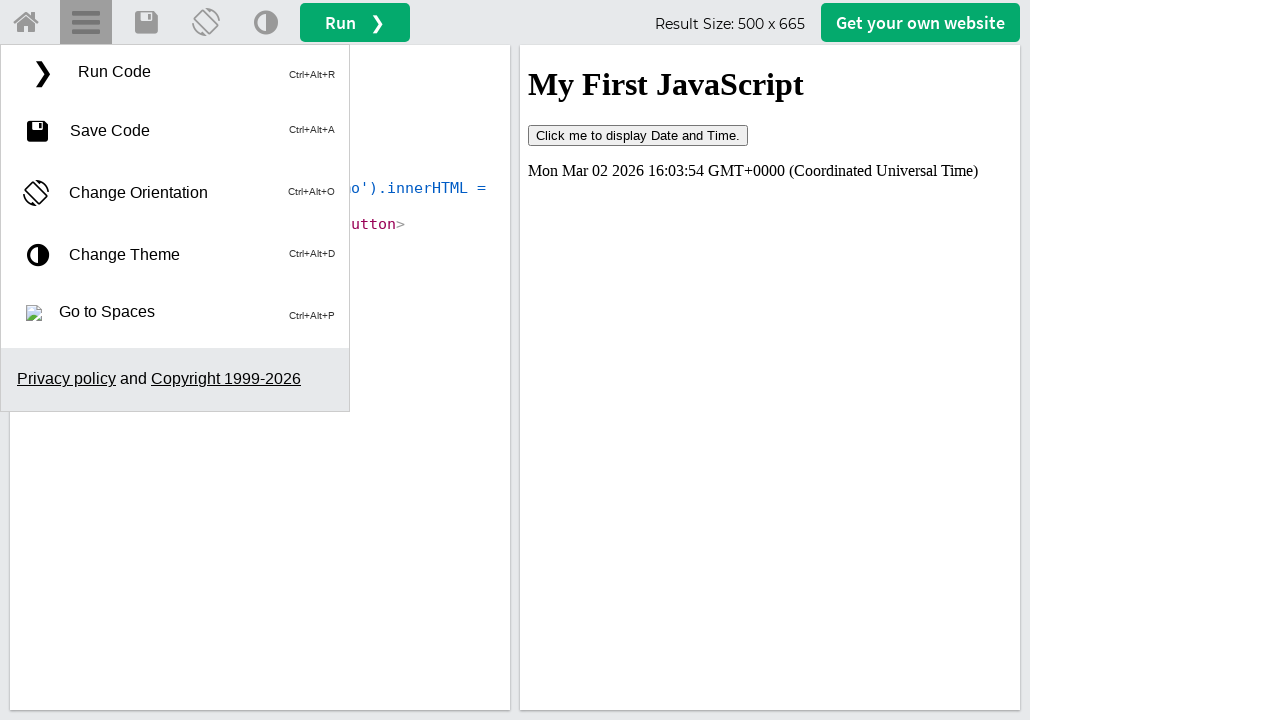